Tests table sorting functionality by clicking the sort icon and verifying the data is sorted

Starting URL: https://rahulshettyacademy.com/seleniumPractise/#/offers

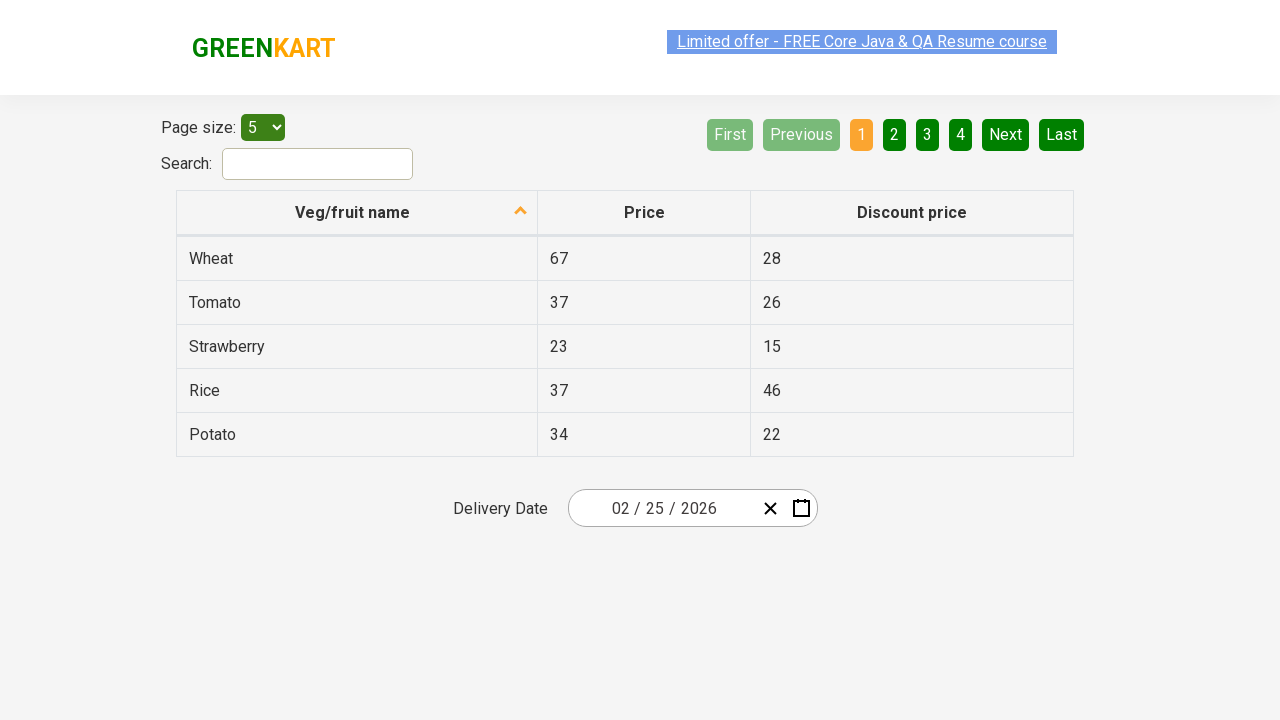

Clicked the sort icon to trigger table sorting at (521, 212) on xpath=//span[@class='sort-icon sort-descending']
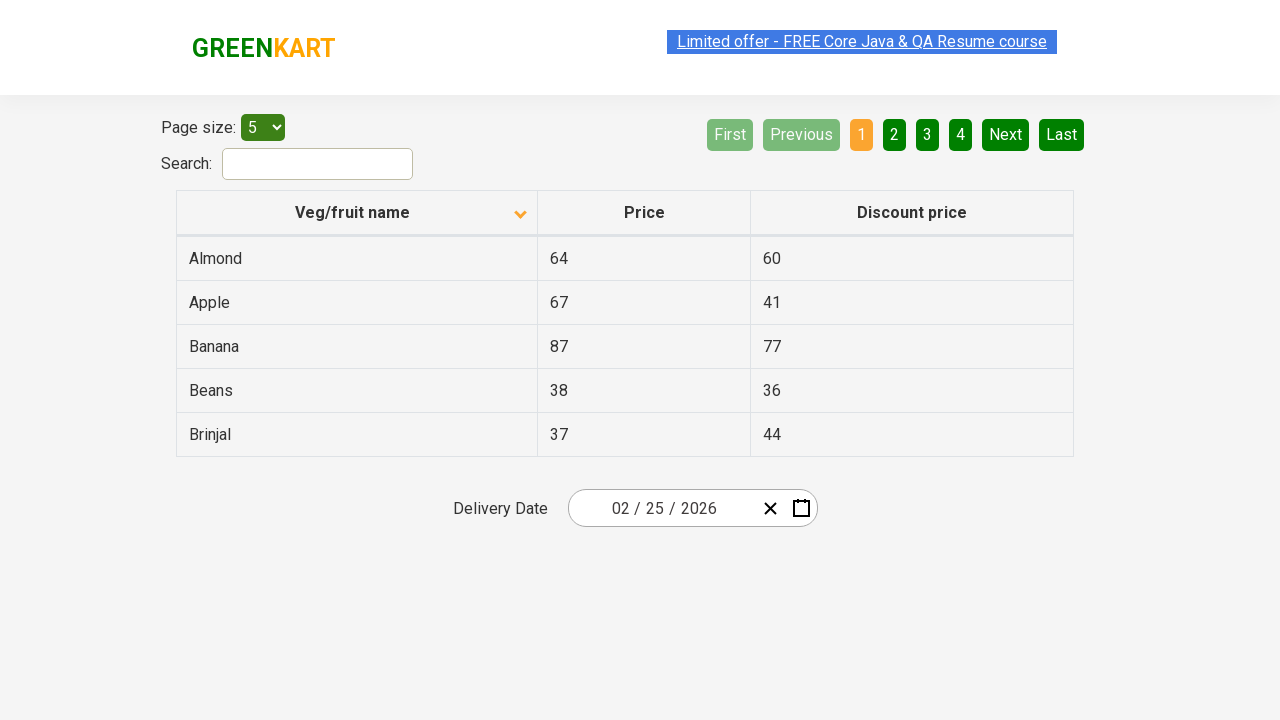

Waited for table data to load
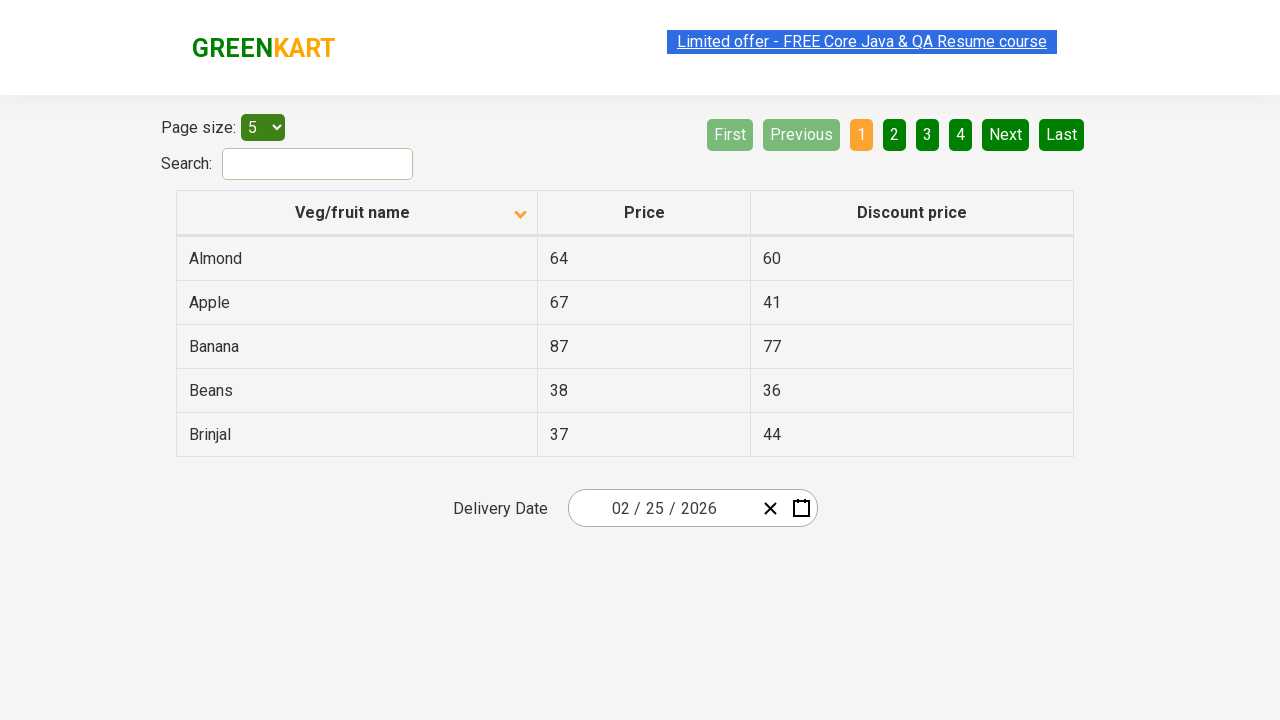

Retrieved all elements from the first column to verify sorting
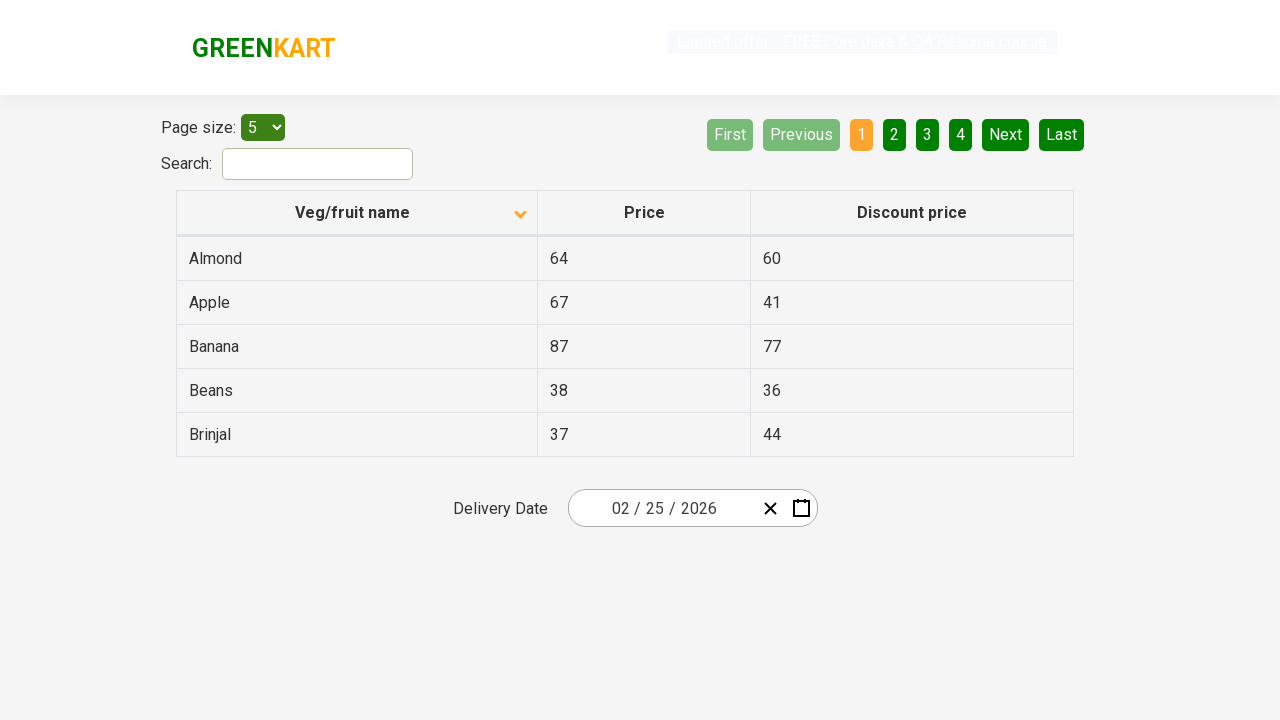

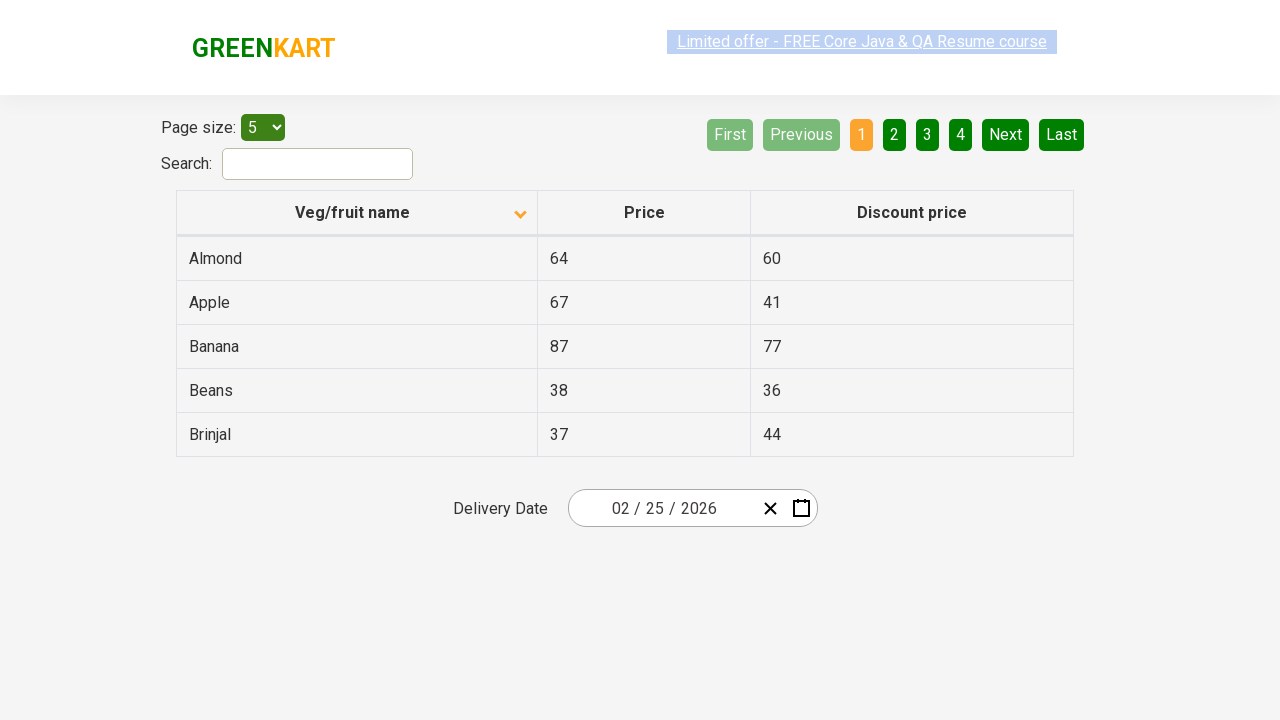